Navigates to CoinMarketCap and verifies that the cryptocurrency table with coin data is displayed and accessible

Starting URL: https://coinmarketcap.com/

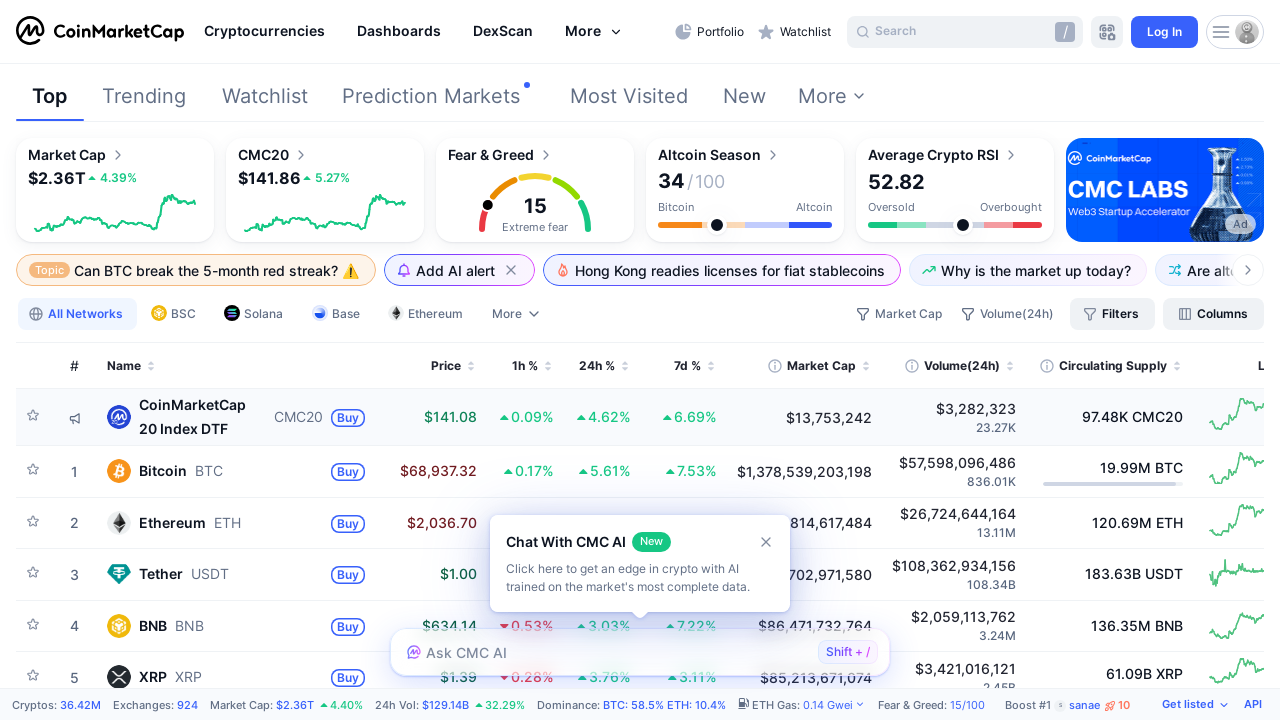

Navigated to CoinMarketCap homepage
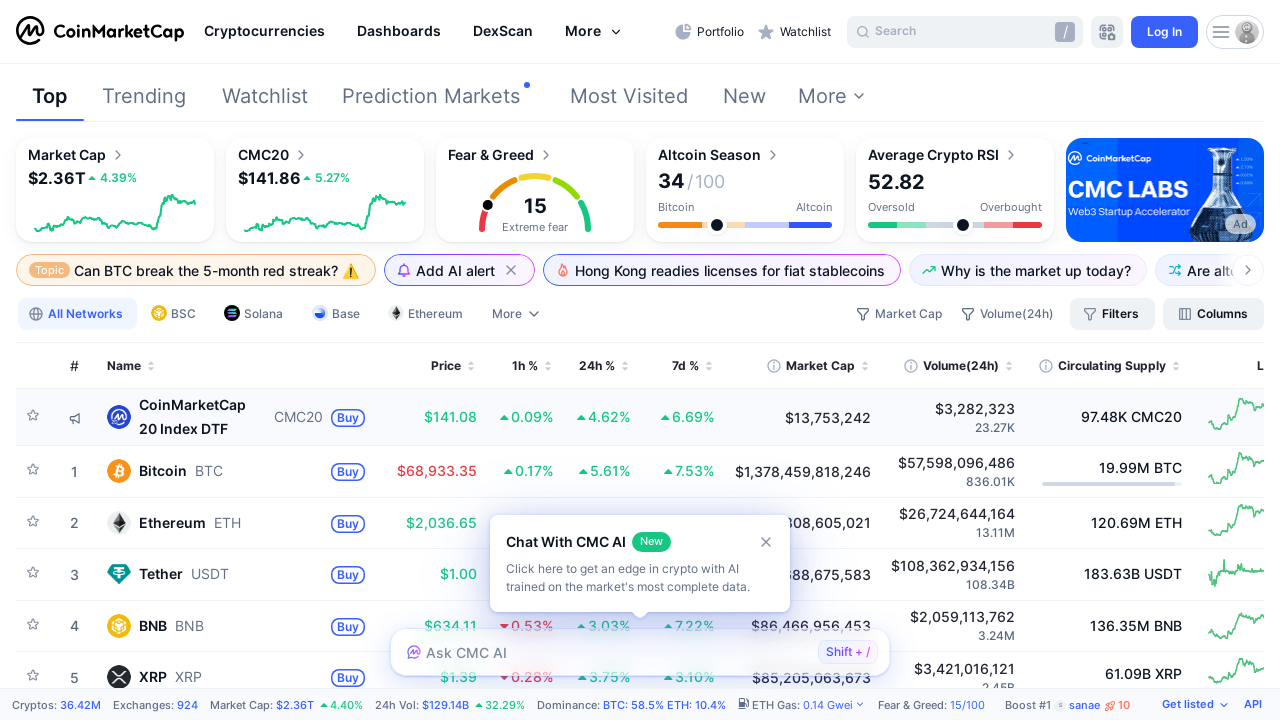

Cryptocurrency table loaded with coin rows
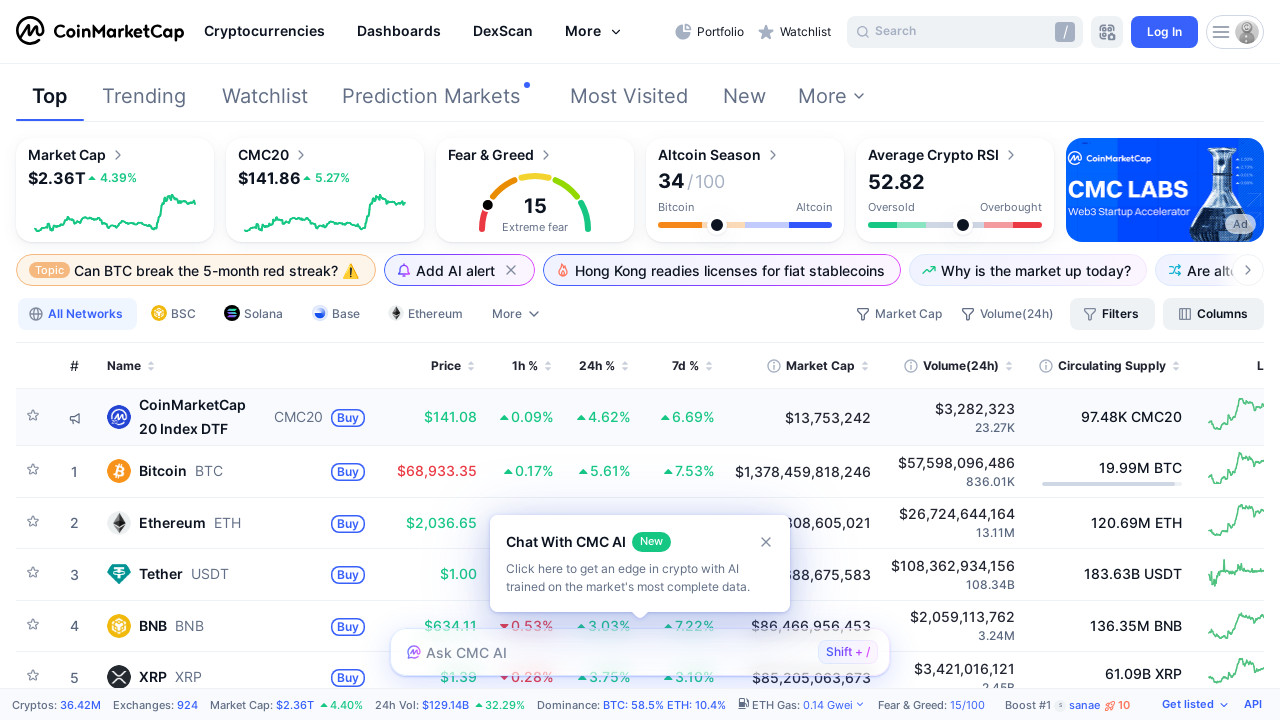

Verified that at least 10 cryptocurrency coins are visible in the table
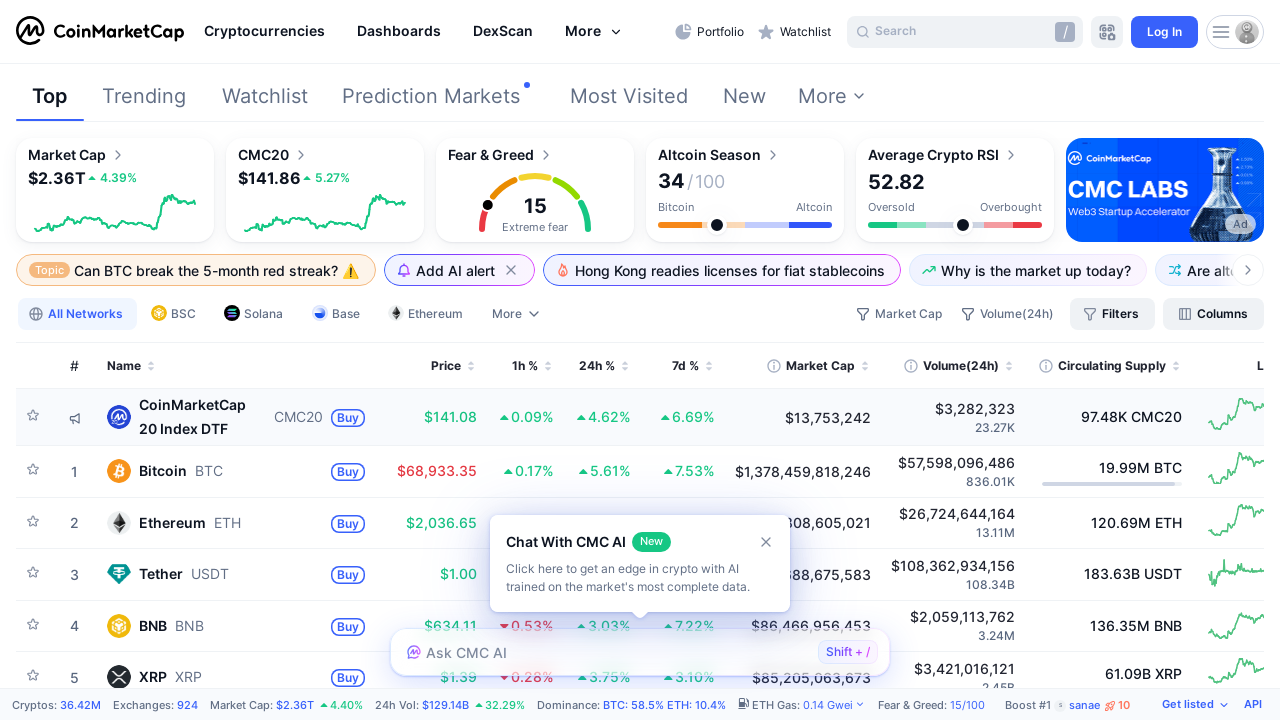

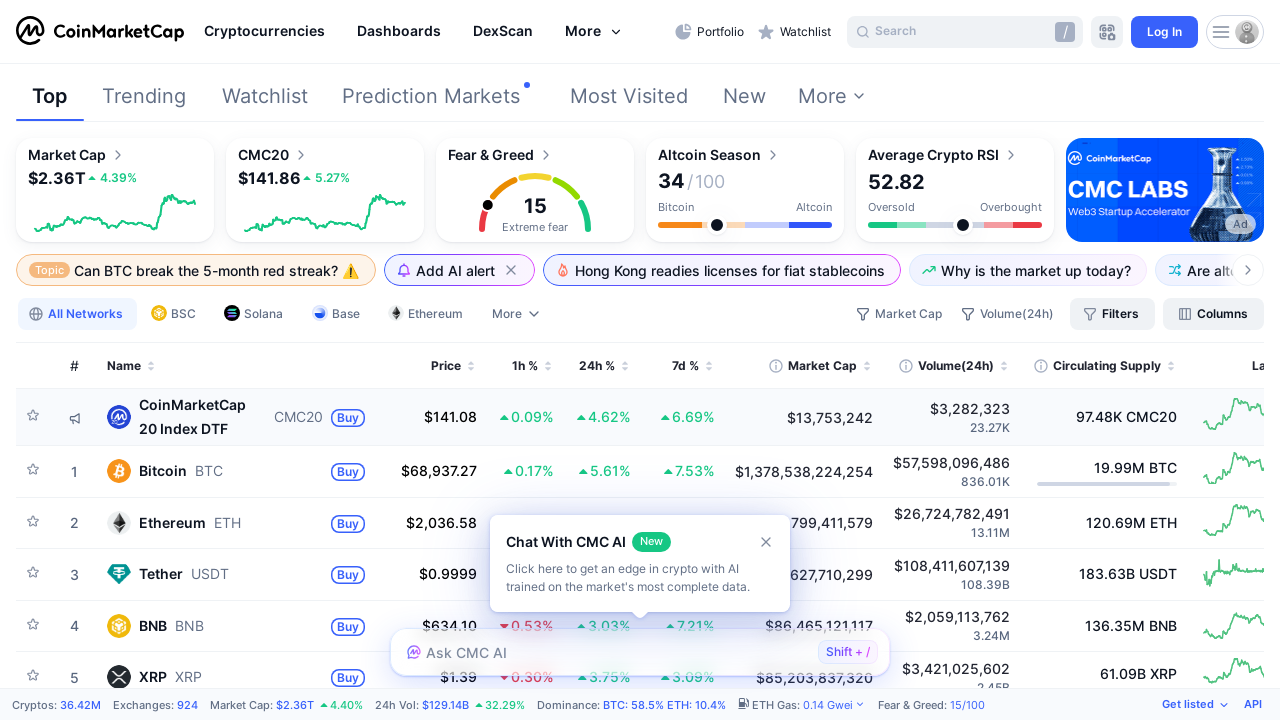